Tests drag and drop functionality on jQuery UI demo page by dragging an element into a droppable zone within an iframe

Starting URL: https://jqueryui.com/droppable/

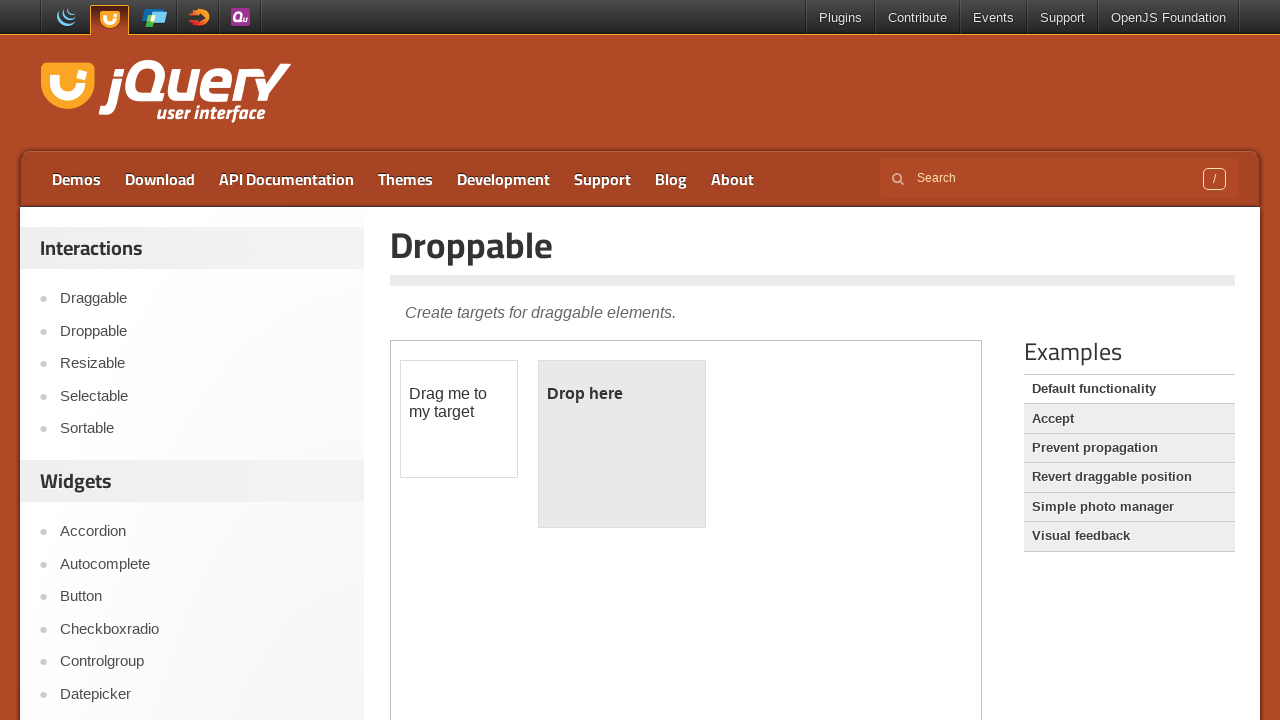

Located iframe containing drag and drop demo
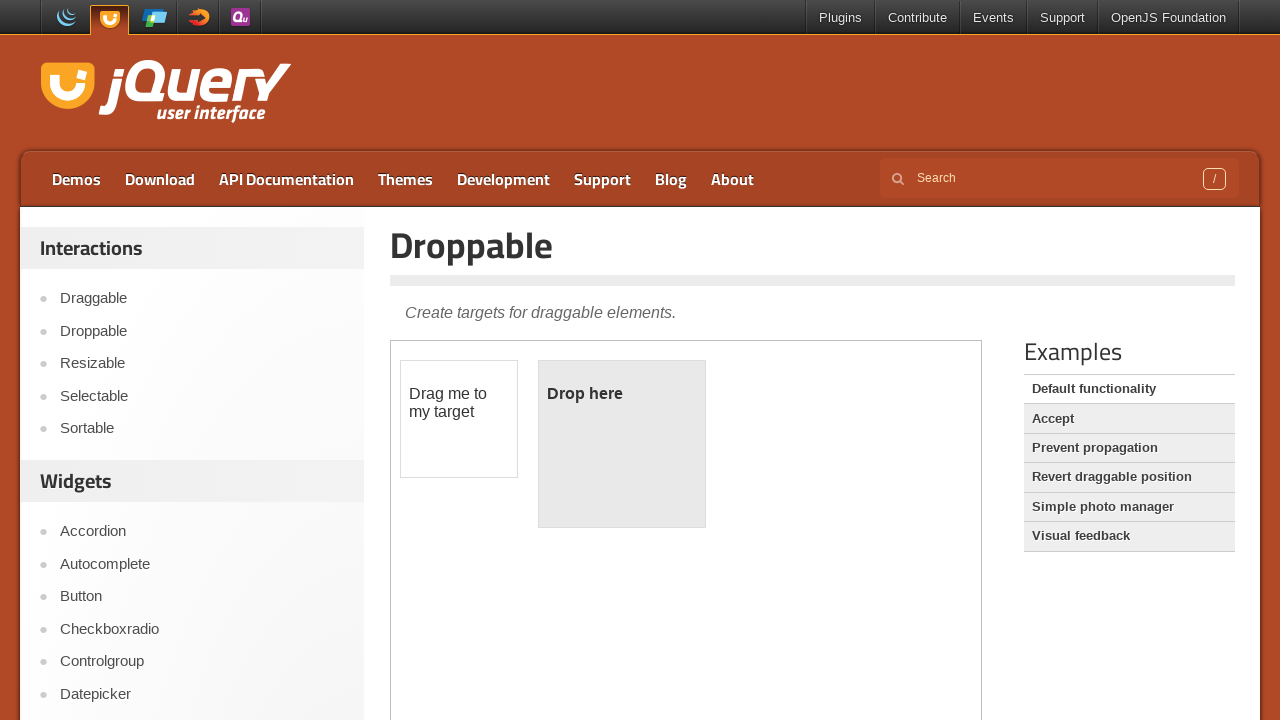

Located draggable element within iframe
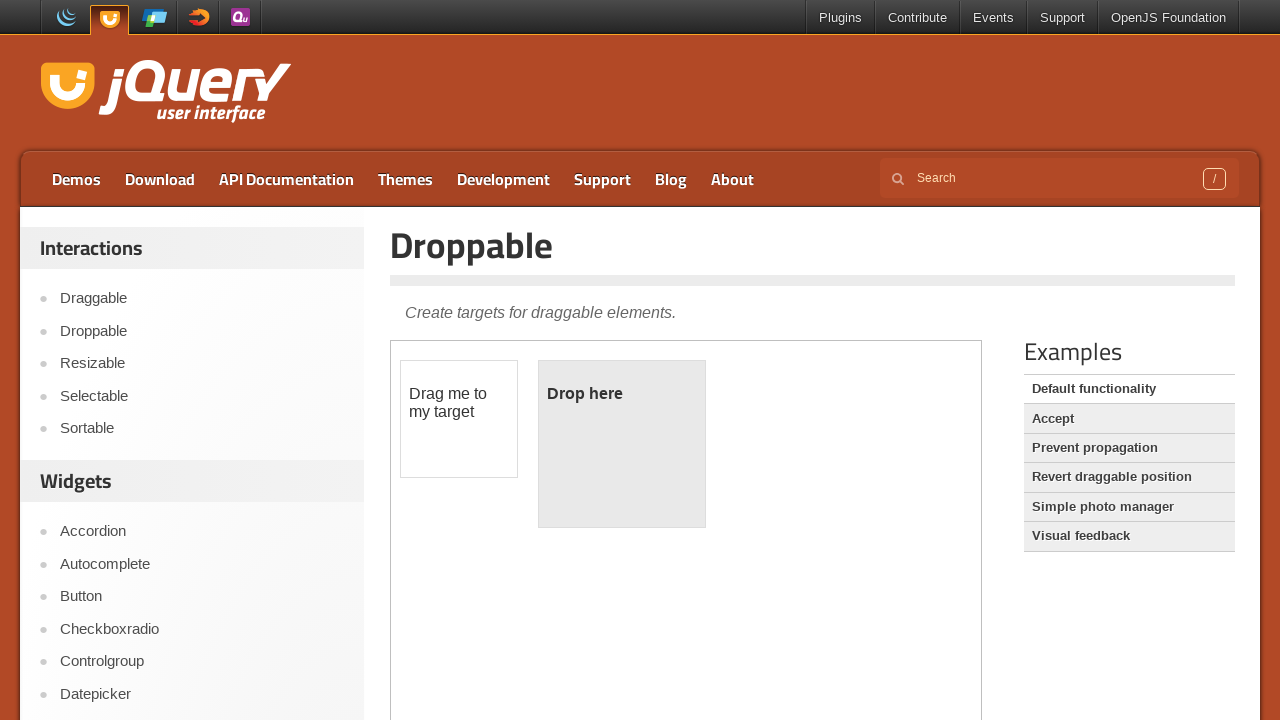

Located droppable target element within iframe
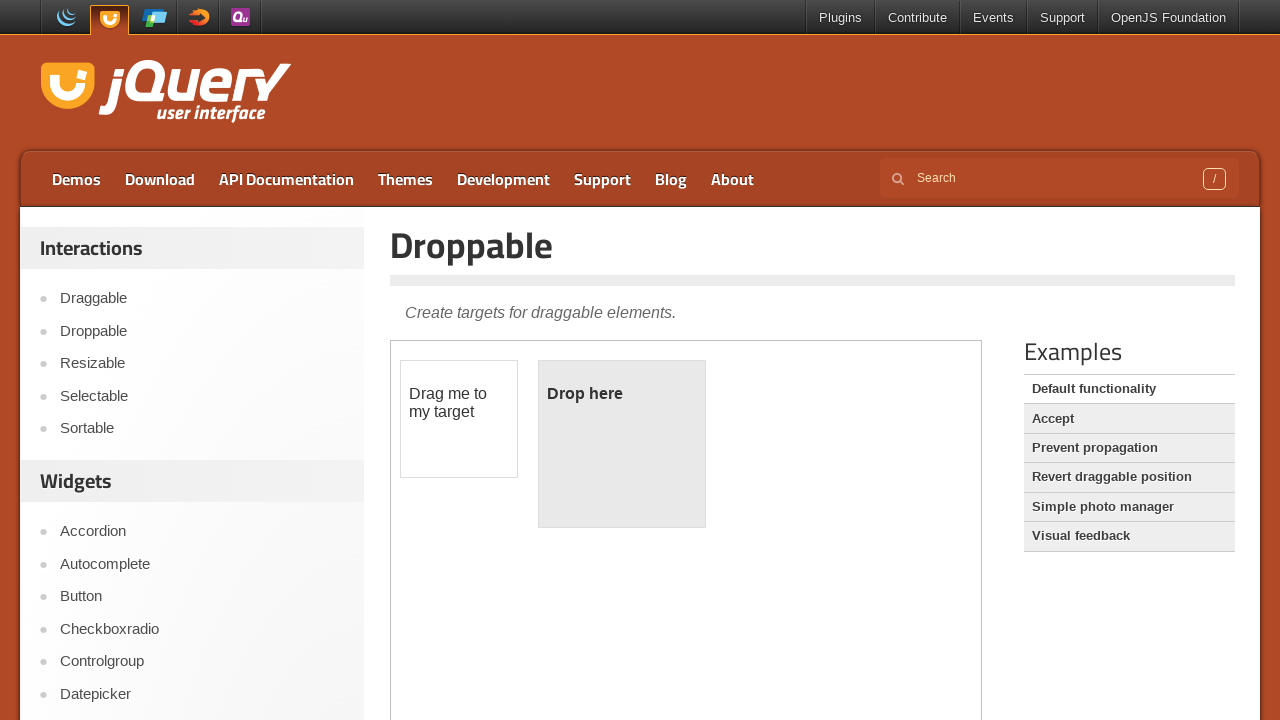

Dragged element into droppable zone at (622, 444)
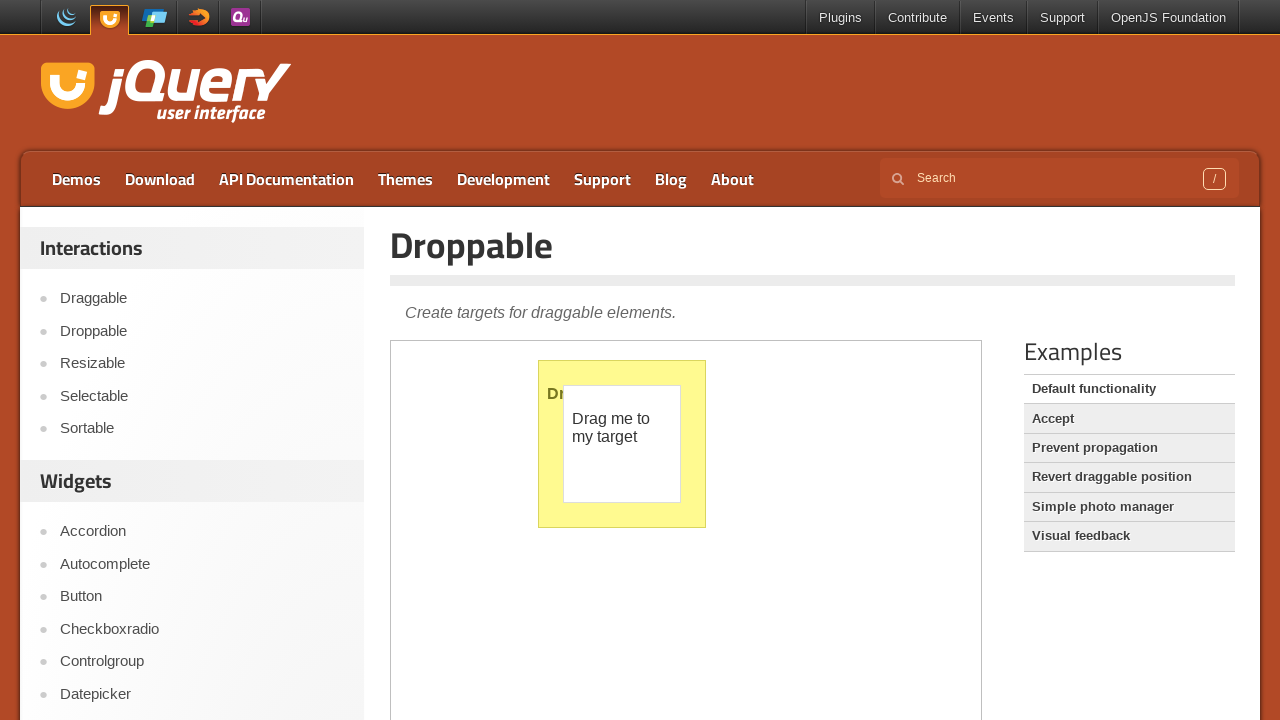

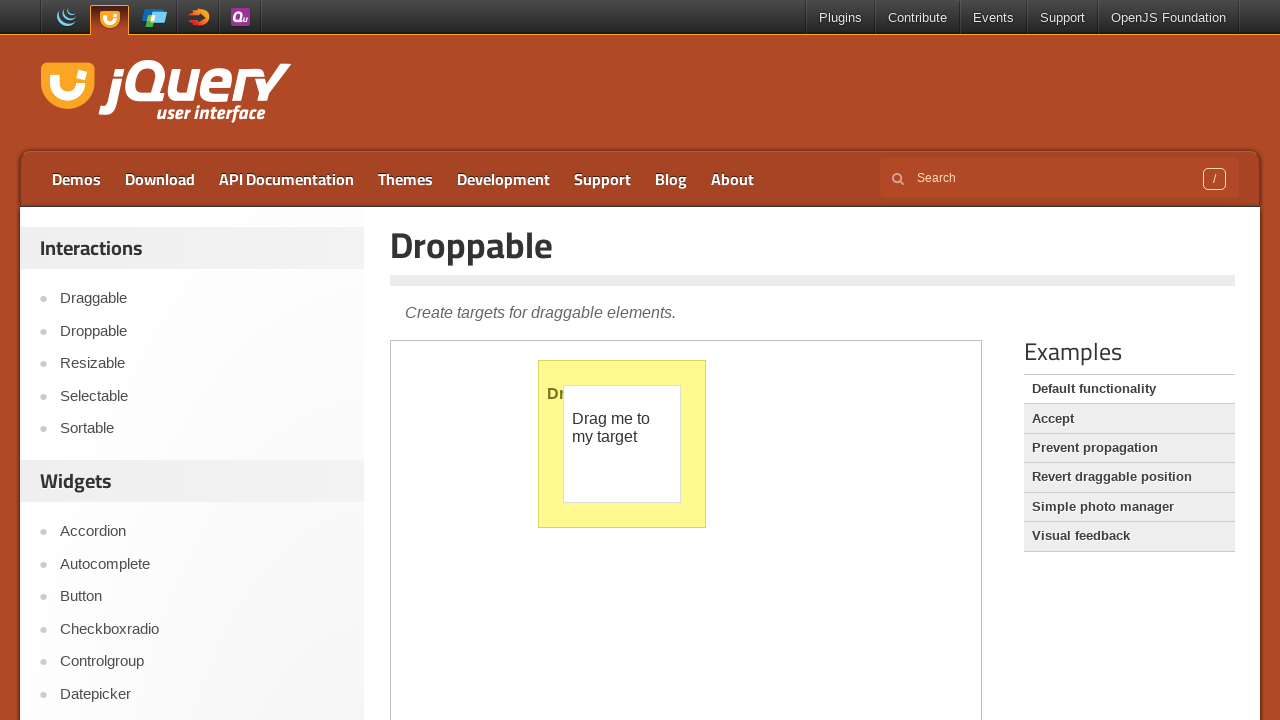